Tests dynamic controls page by clicking Remove button, verifying "It's gone!" message appears, then clicking Add button and verifying "It's back!" message appears

Starting URL: https://the-internet.herokuapp.com/dynamic_controls

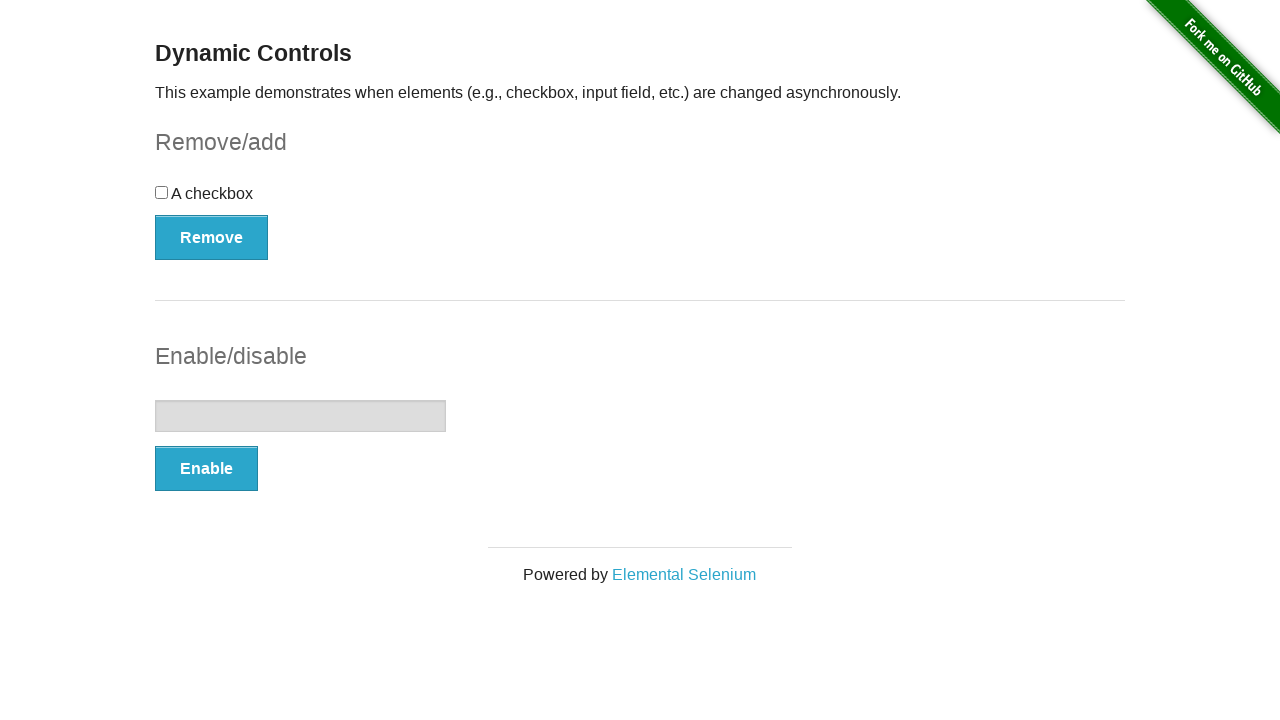

Clicked Remove button on dynamic controls page at (212, 237) on button[onclick='swapCheckbox()']
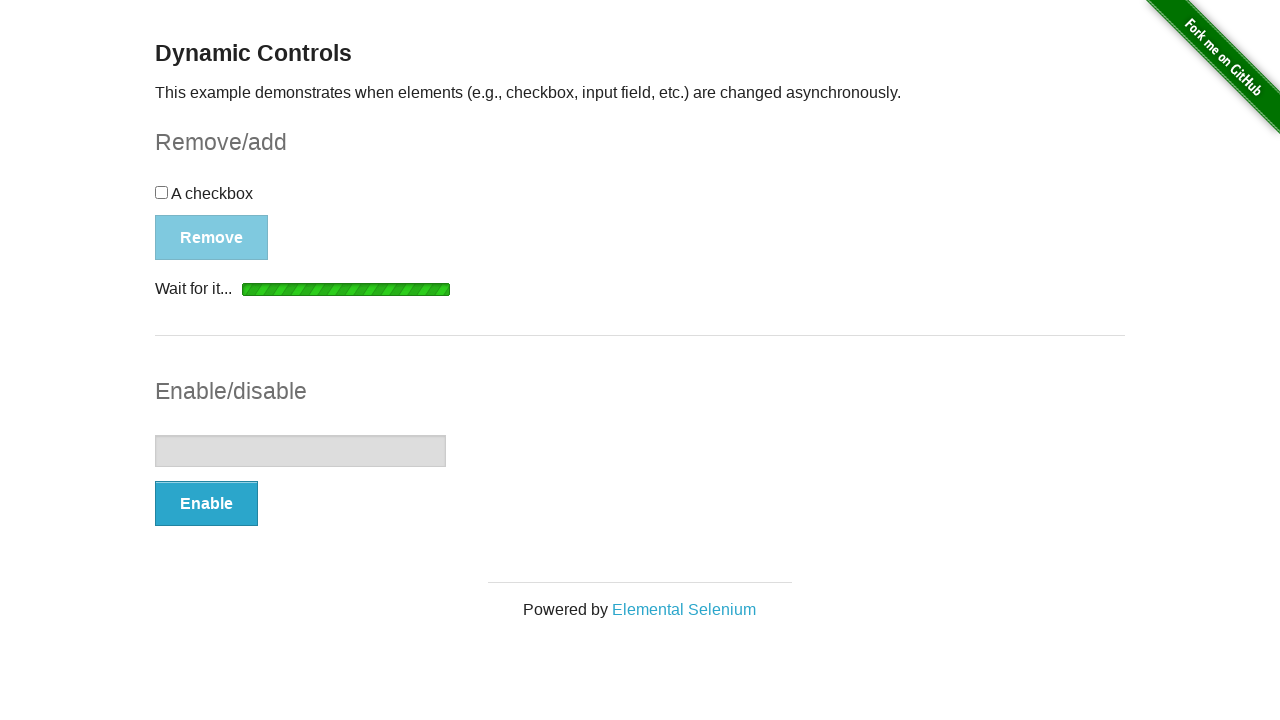

Waited for message element to appear
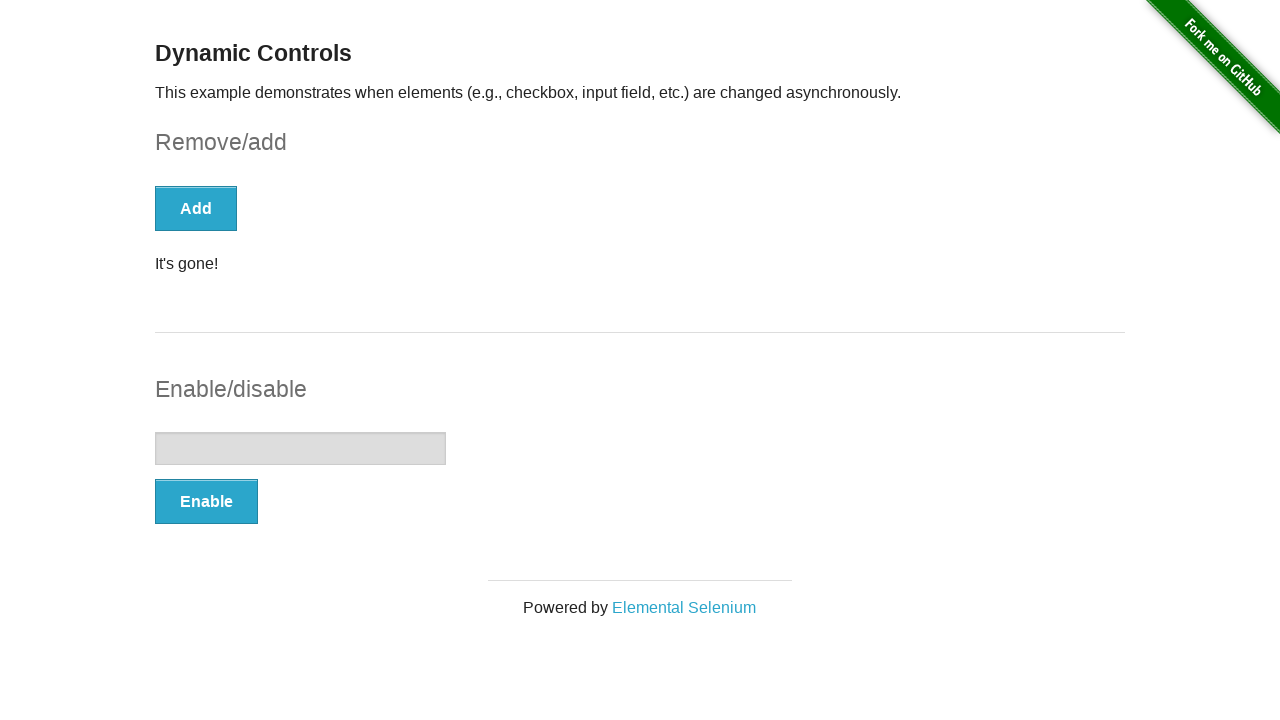

Verified 'It's gone!' message is visible
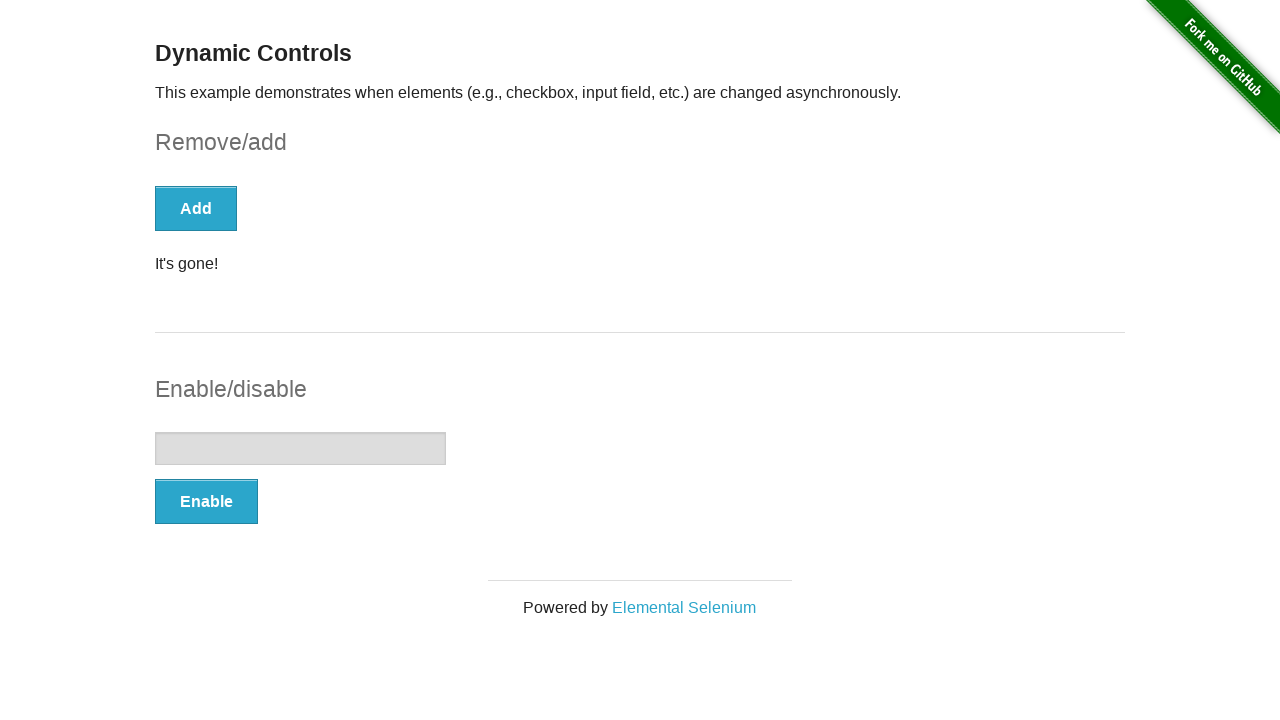

Clicked Add button to restore the element at (196, 208) on button[onclick='swapCheckbox()']
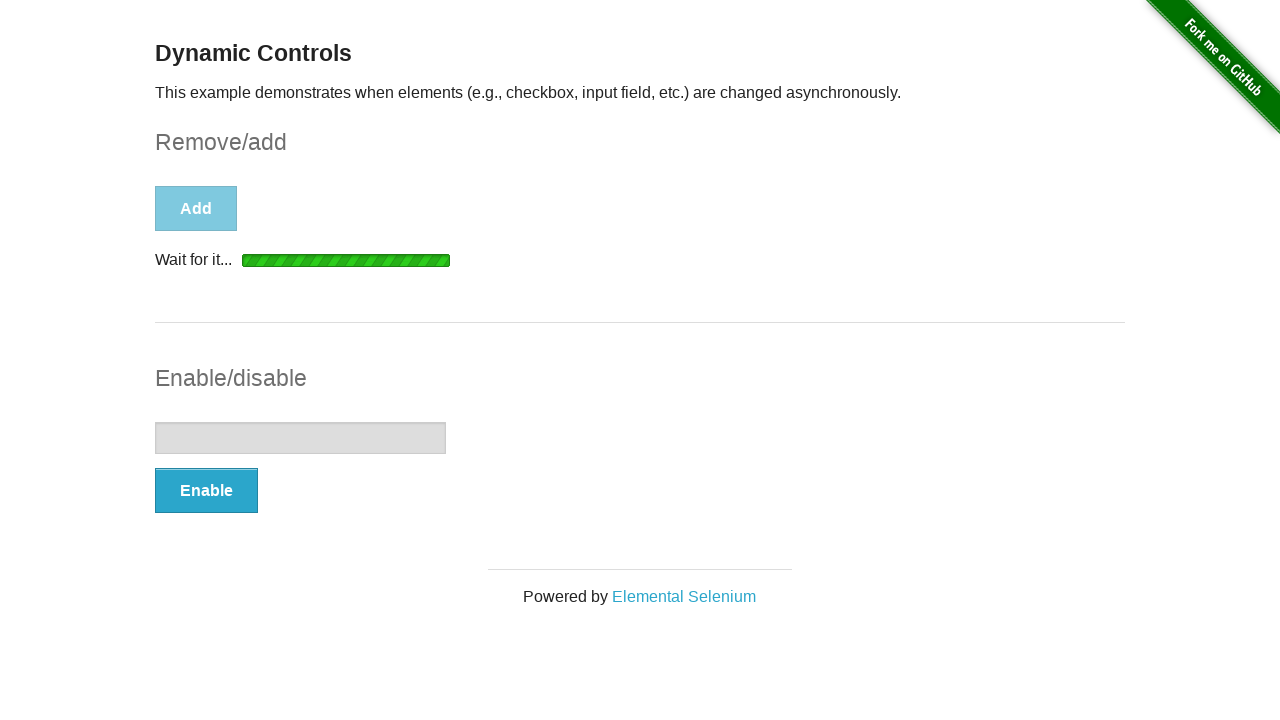

Waited for message element to appear again
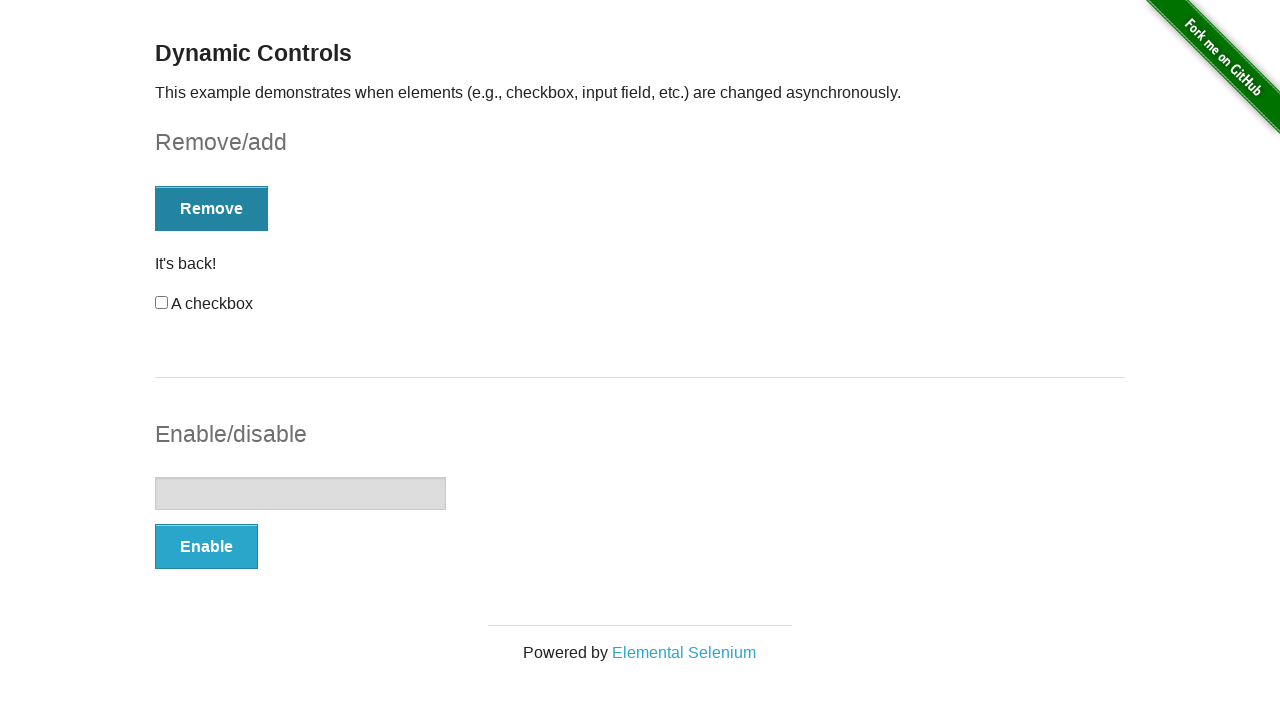

Verified 'It's back!' message is visible
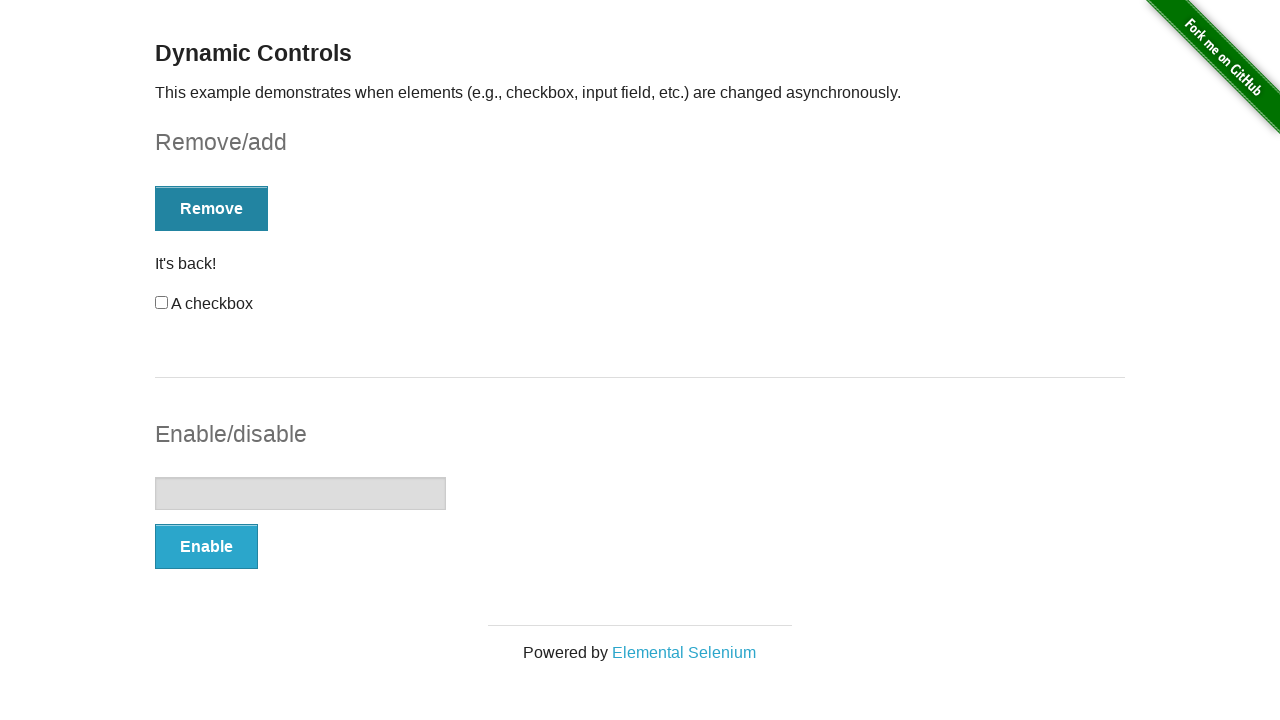

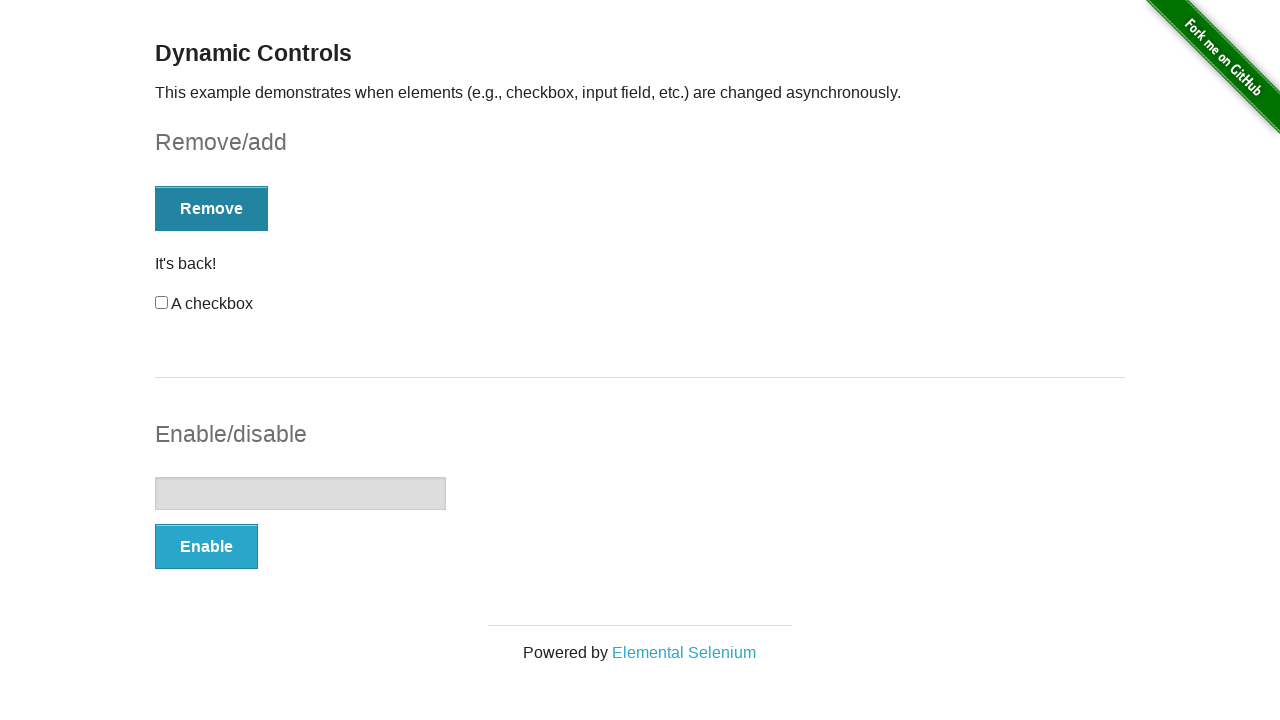